Tests that images load correctly on the page and verifies the presence of a specific image with alt text "calendar"

Starting URL: https://bonigarcia.dev/selenium-webdriver-java/loading-images.html

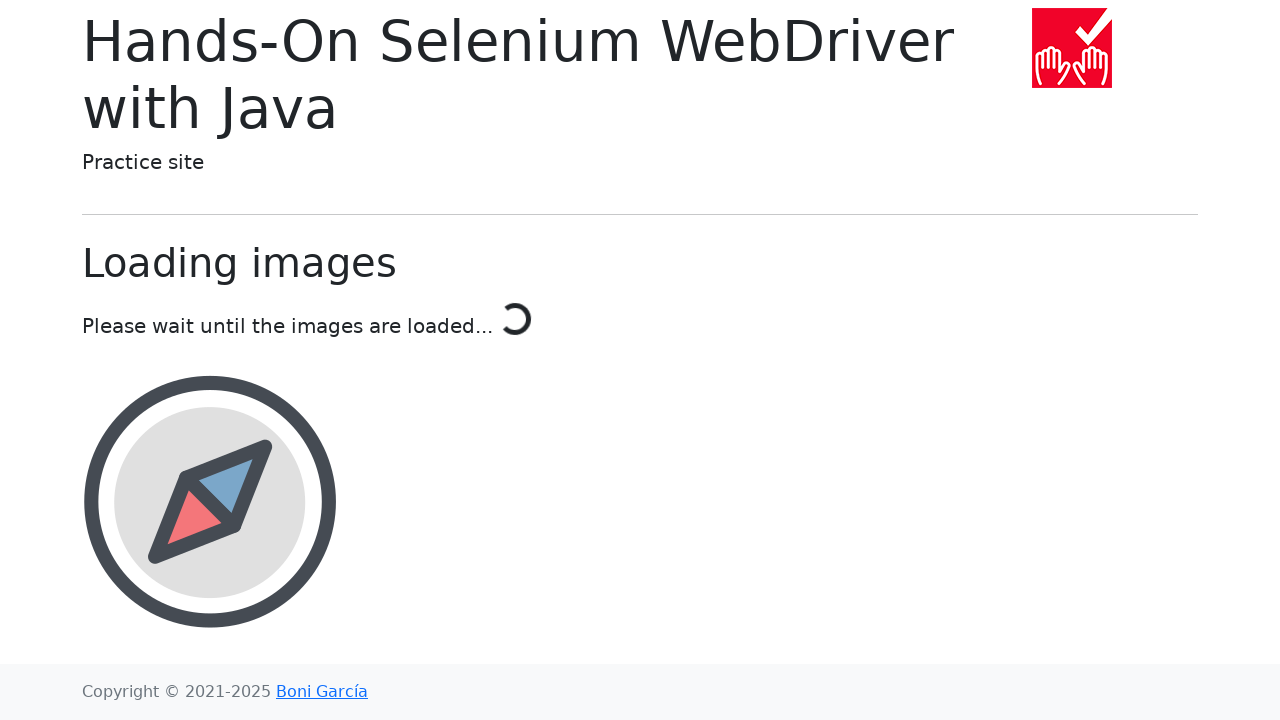

Navigated to loading-images test page
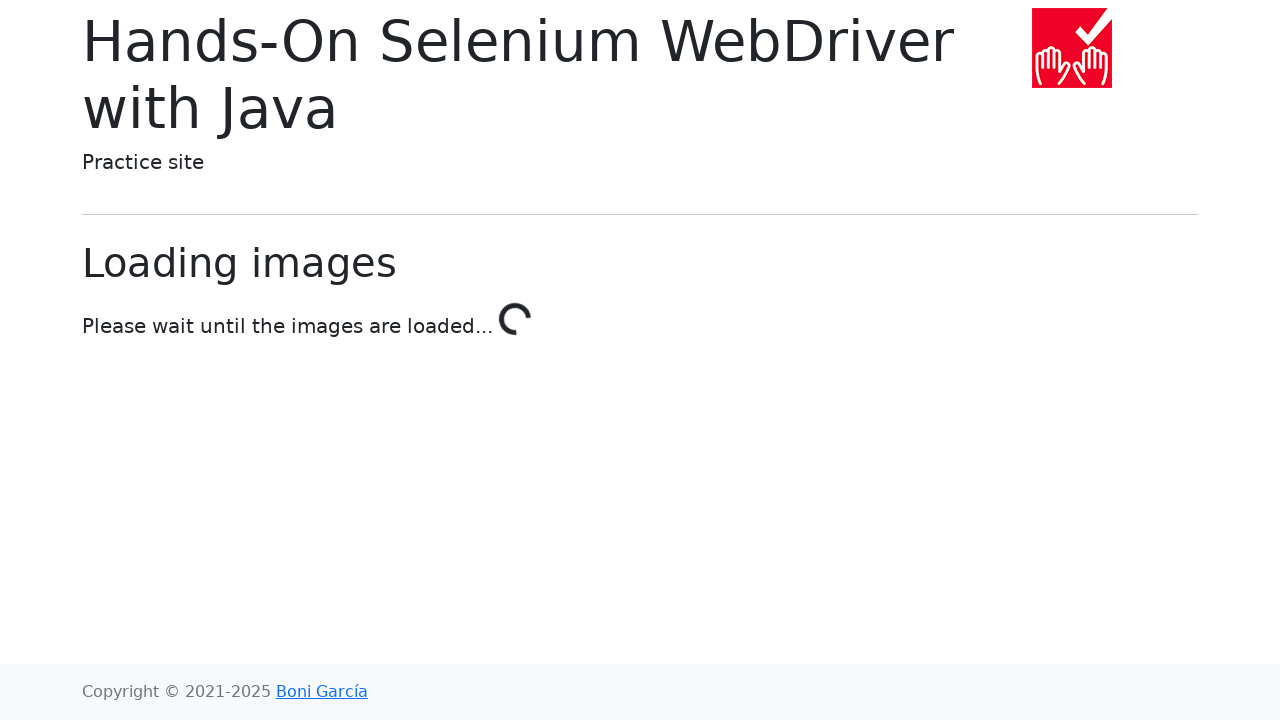

Waited for at least 3 images to load on the page
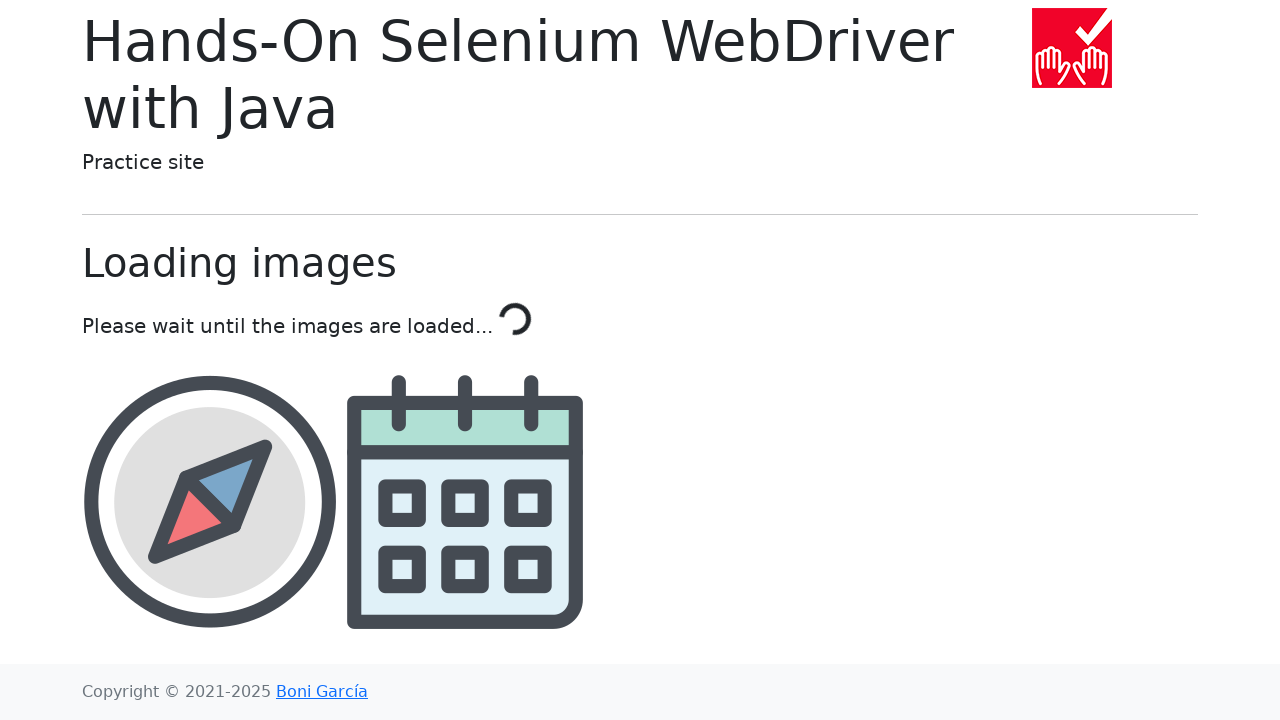

Retrieved all 3 images from the page
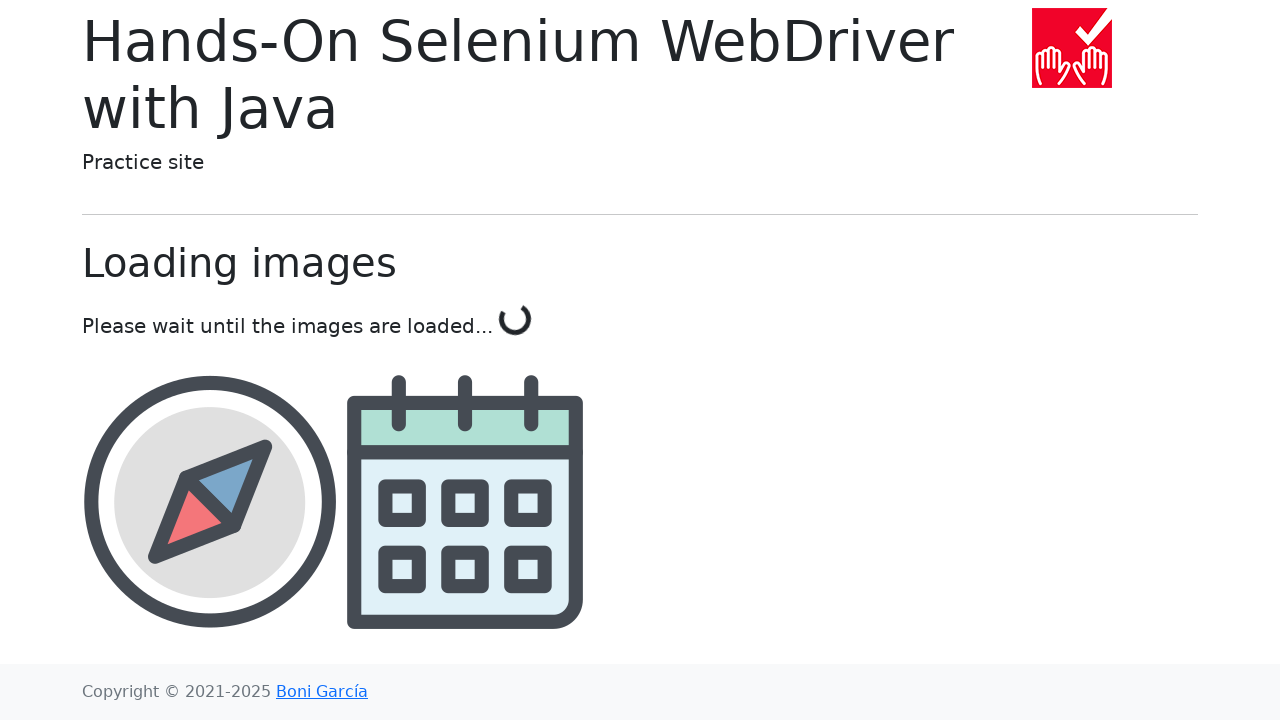

Verified that at least 3 images are present on the page
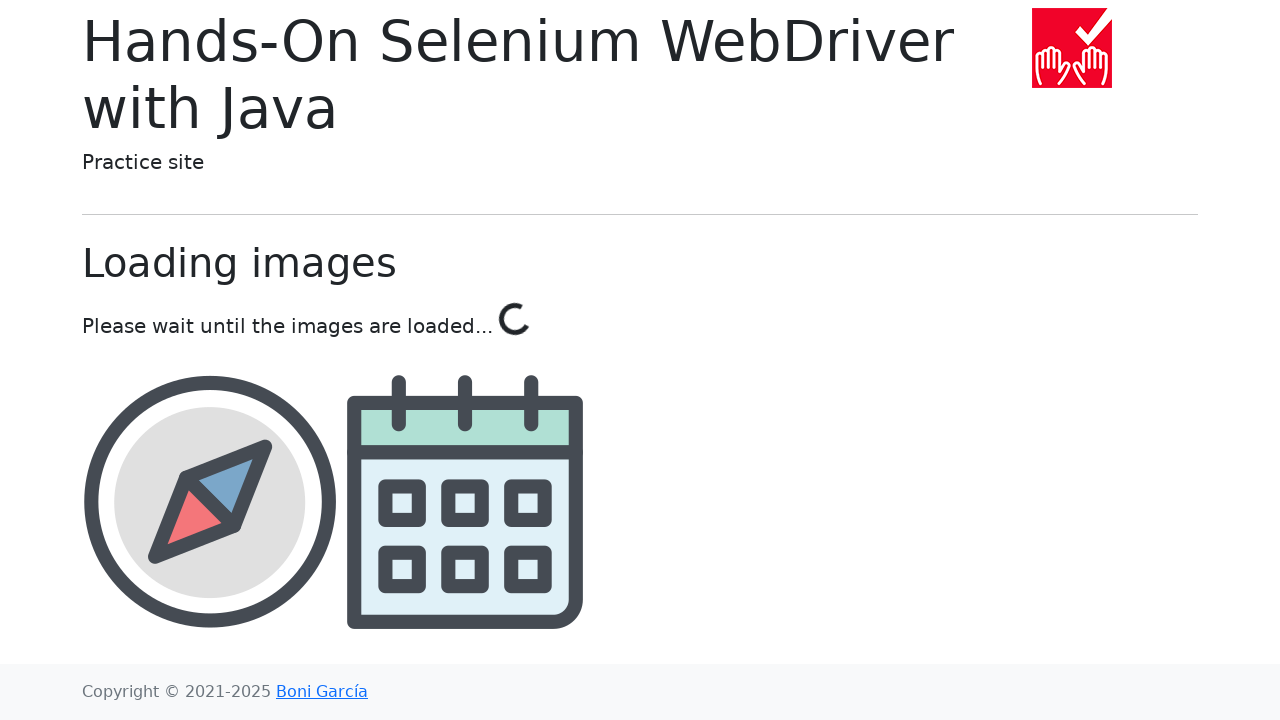

Located image with alt text 'calendar'
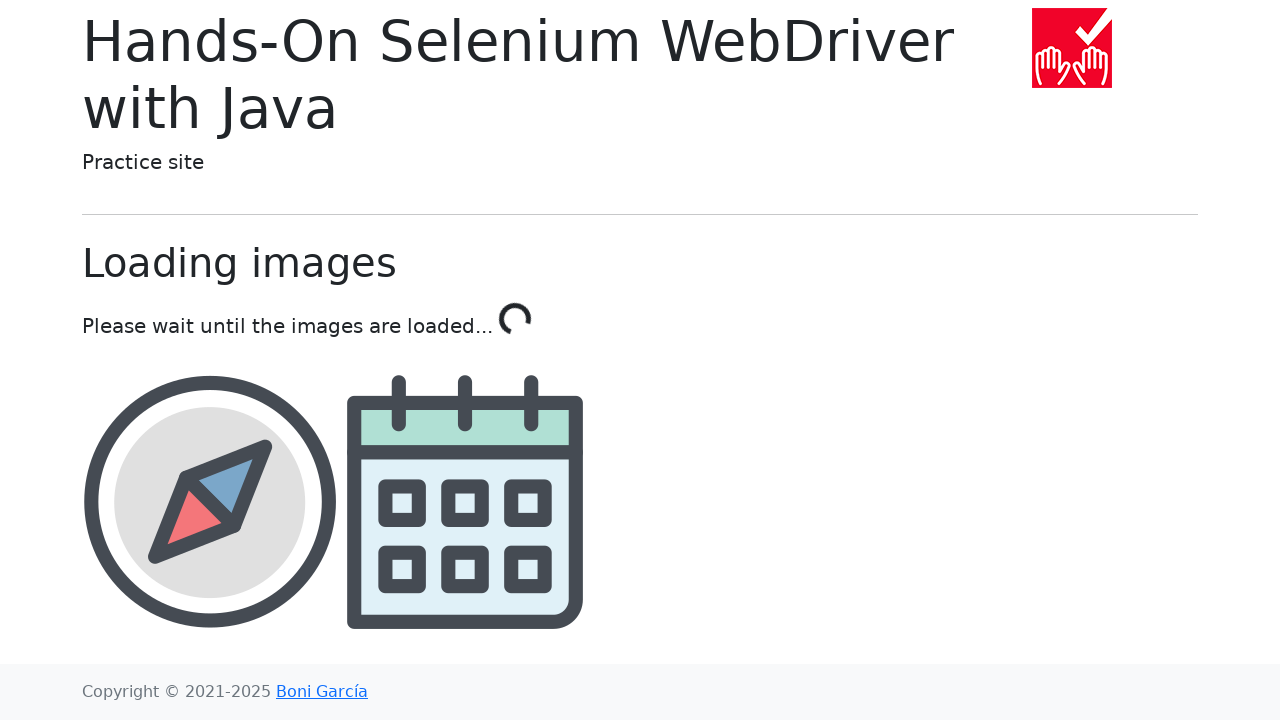

Verified that the calendar image with alt='calendar' exists on the page
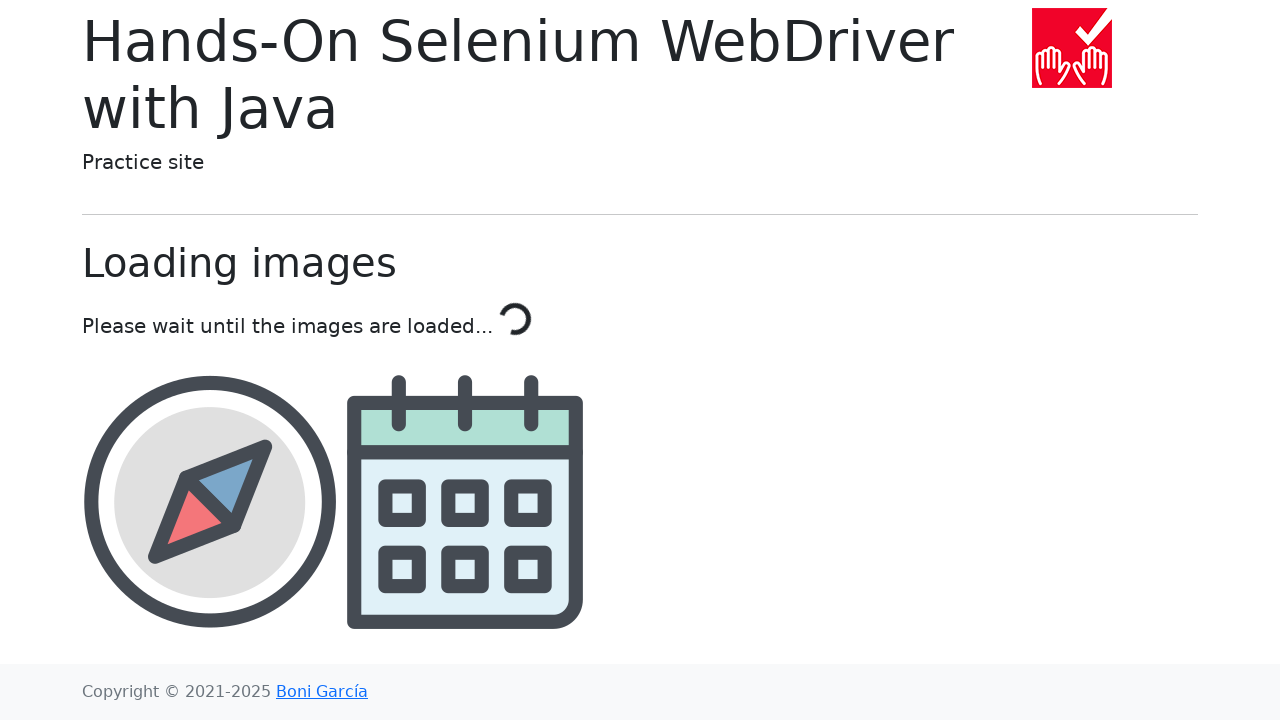

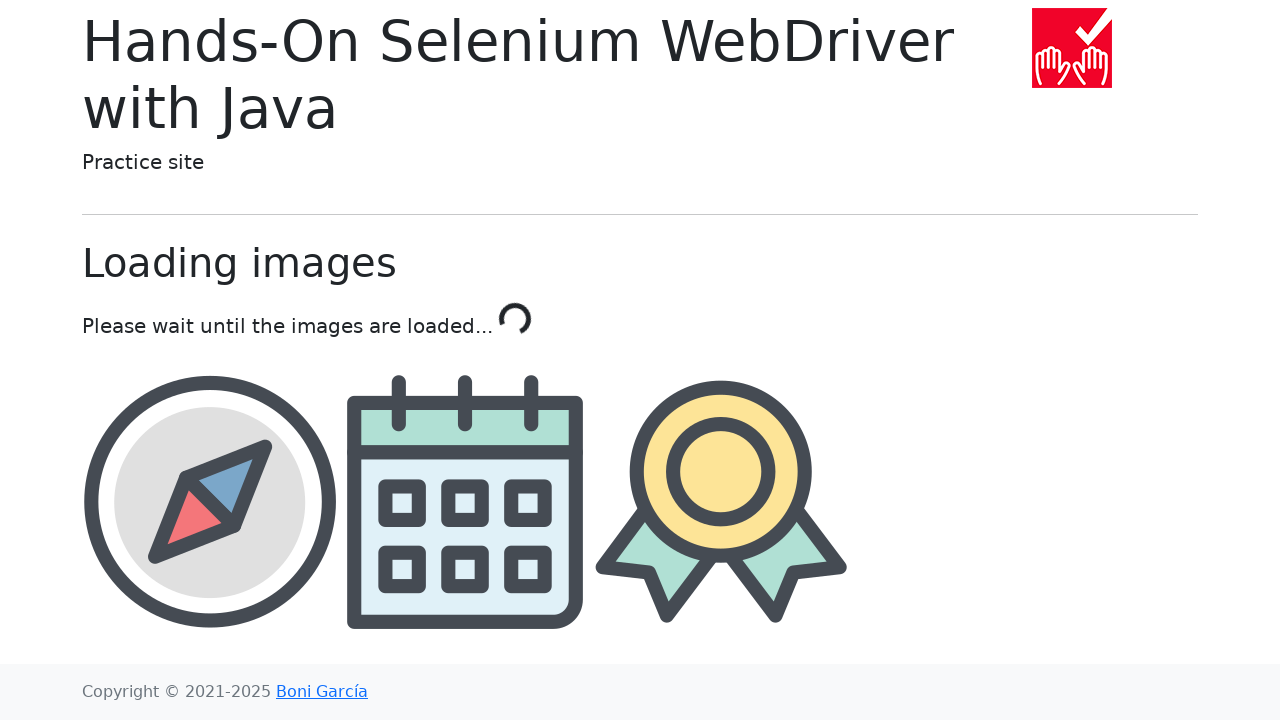